Navigates to Flipkart website and verifies the page loads

Starting URL: https://www.flipkart.com/

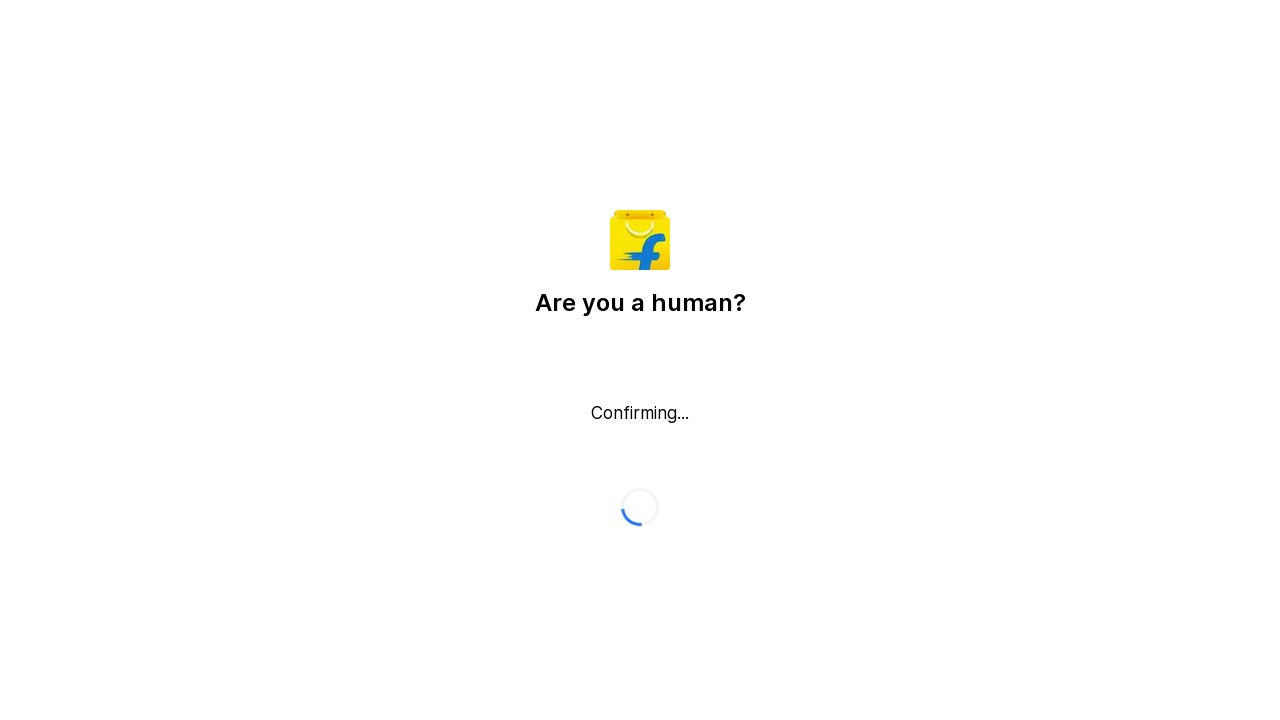

Waited for Flipkart page to load with networkidle state
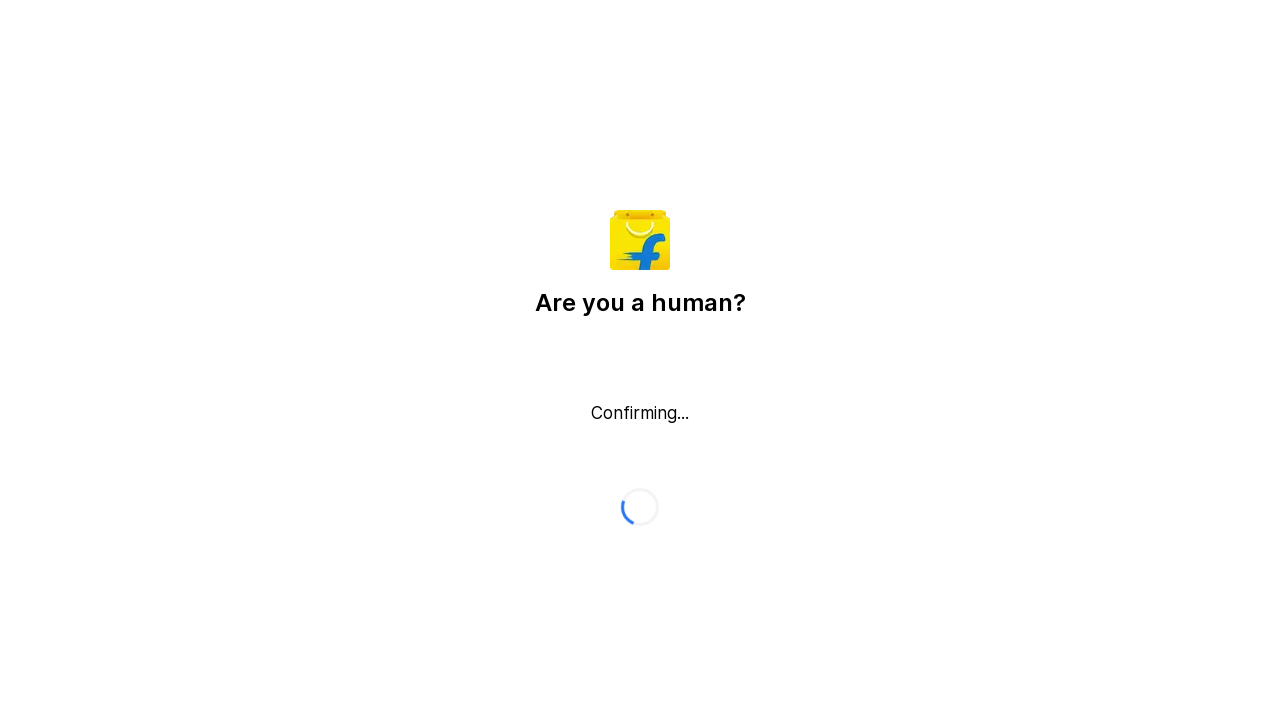

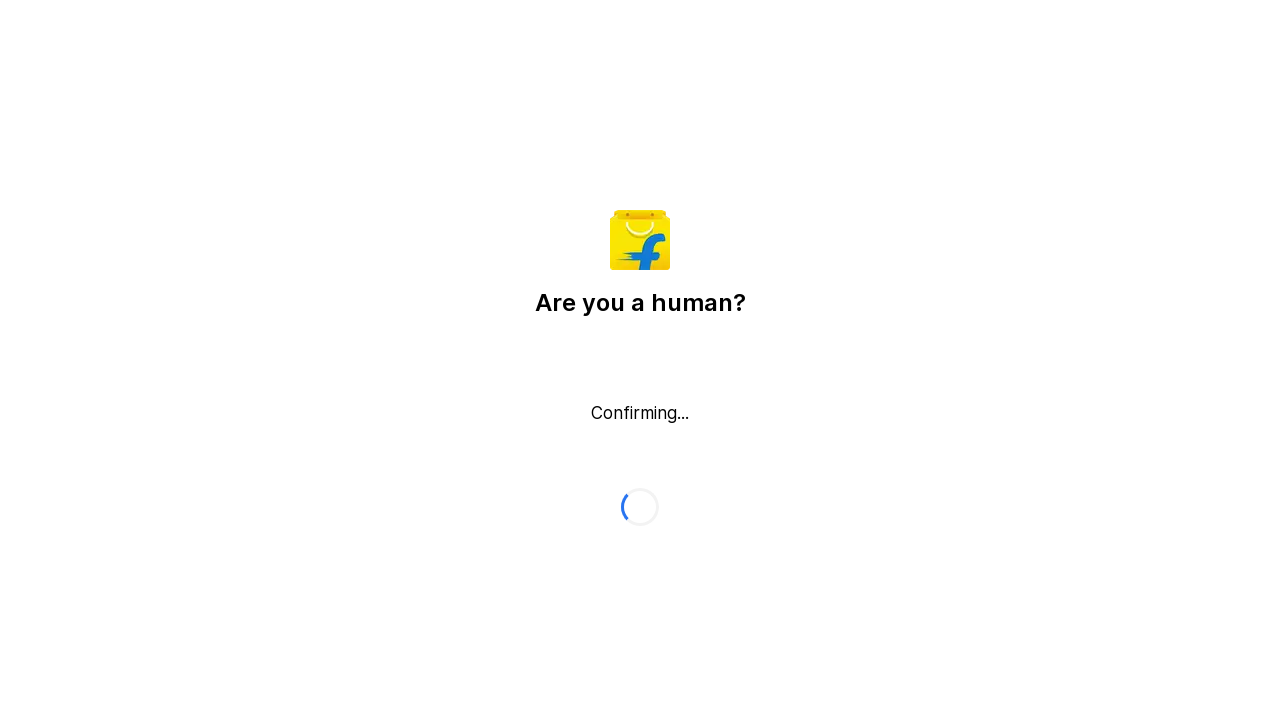